Tests a flight booking form by selecting trip type, origin and destination airports, departure date, passenger count, and senior citizen discount before searching for flights

Starting URL: https://rahulshettyacademy.com/dropdownsPractise/

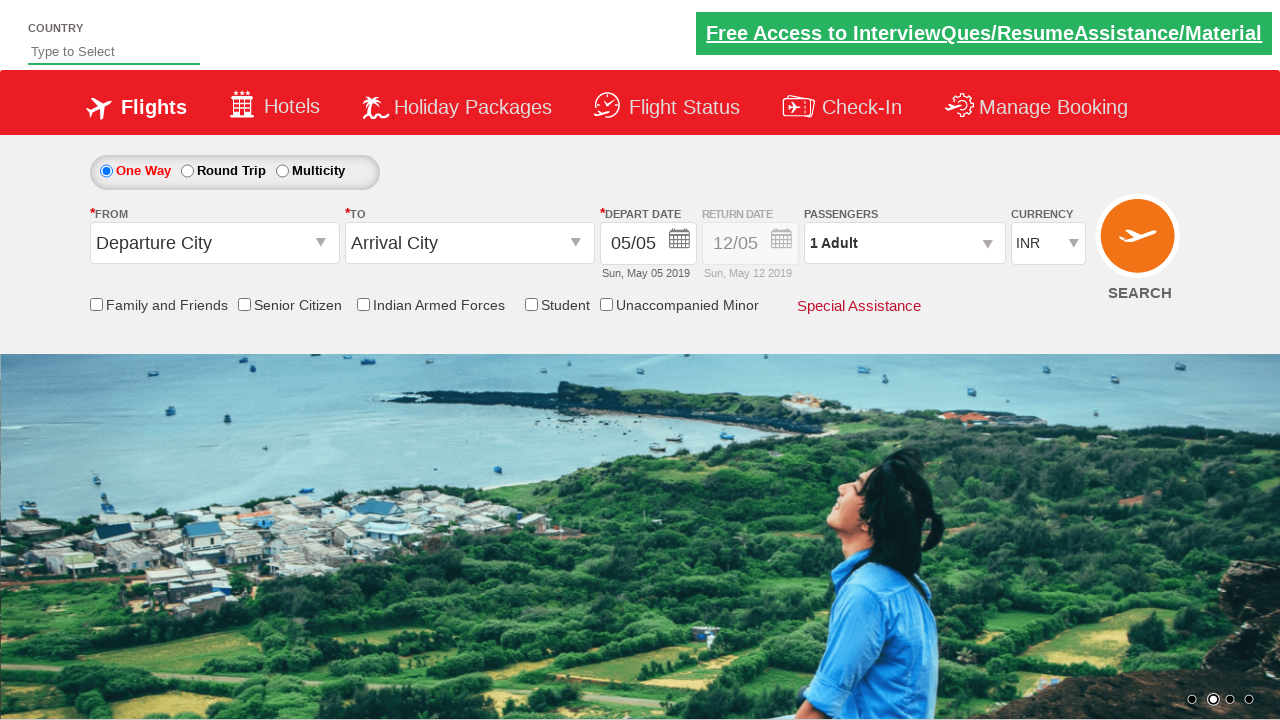

Selected one-way trip option at (106, 171) on #ctl00_mainContent_rbtnl_Trip_0
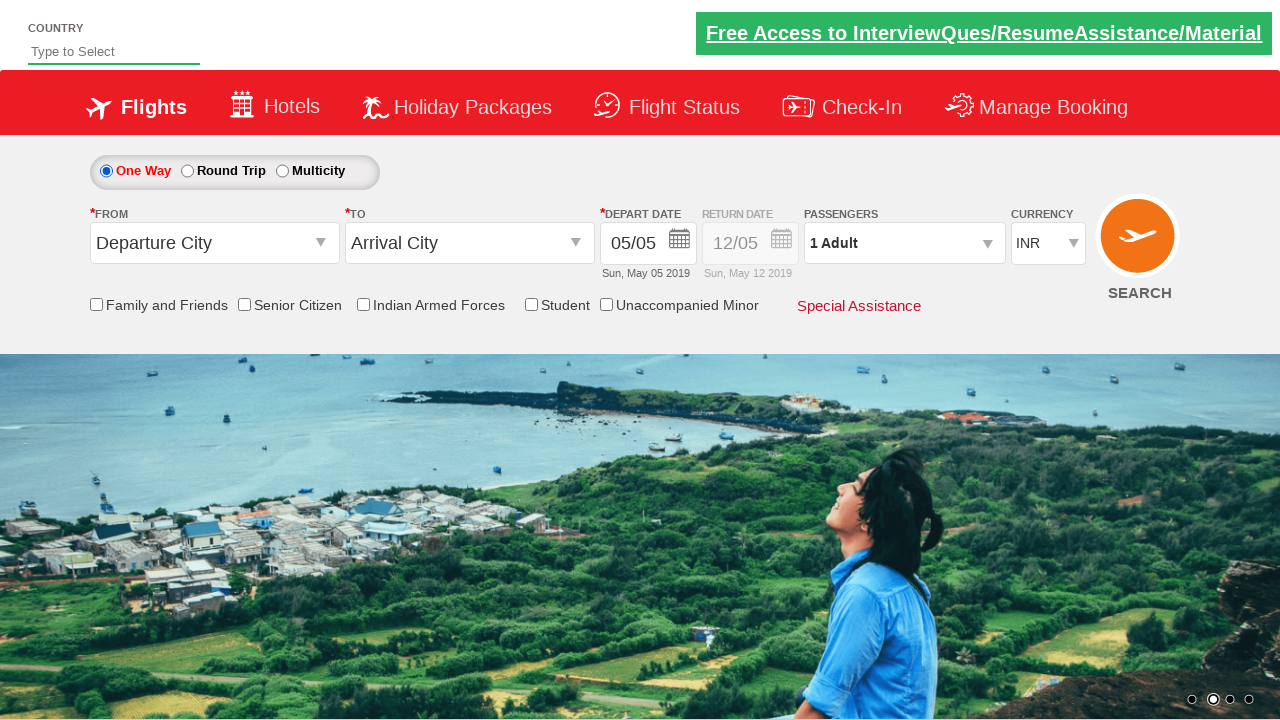

Clicked on origin station dropdown at (214, 243) on #ctl00_mainContent_ddl_originStation1_CTXT
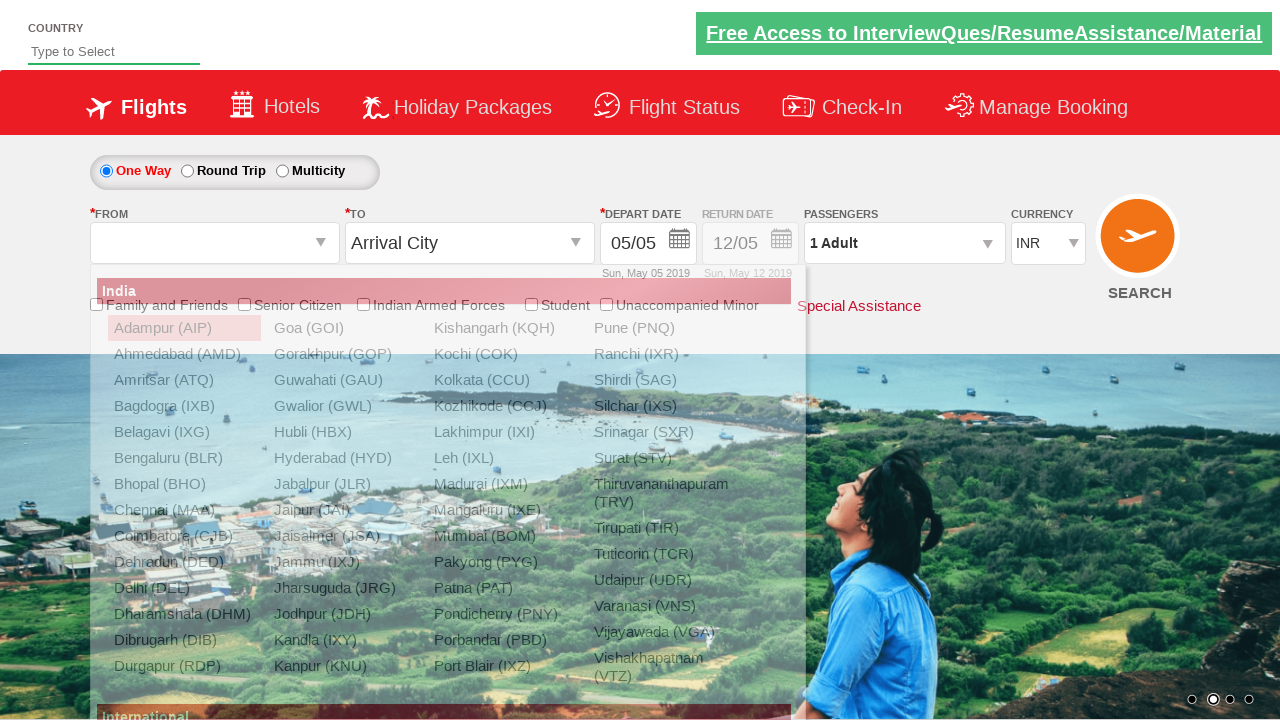

Selected Delhi (DEL) as origin airport at (184, 588) on a[value='DEL']
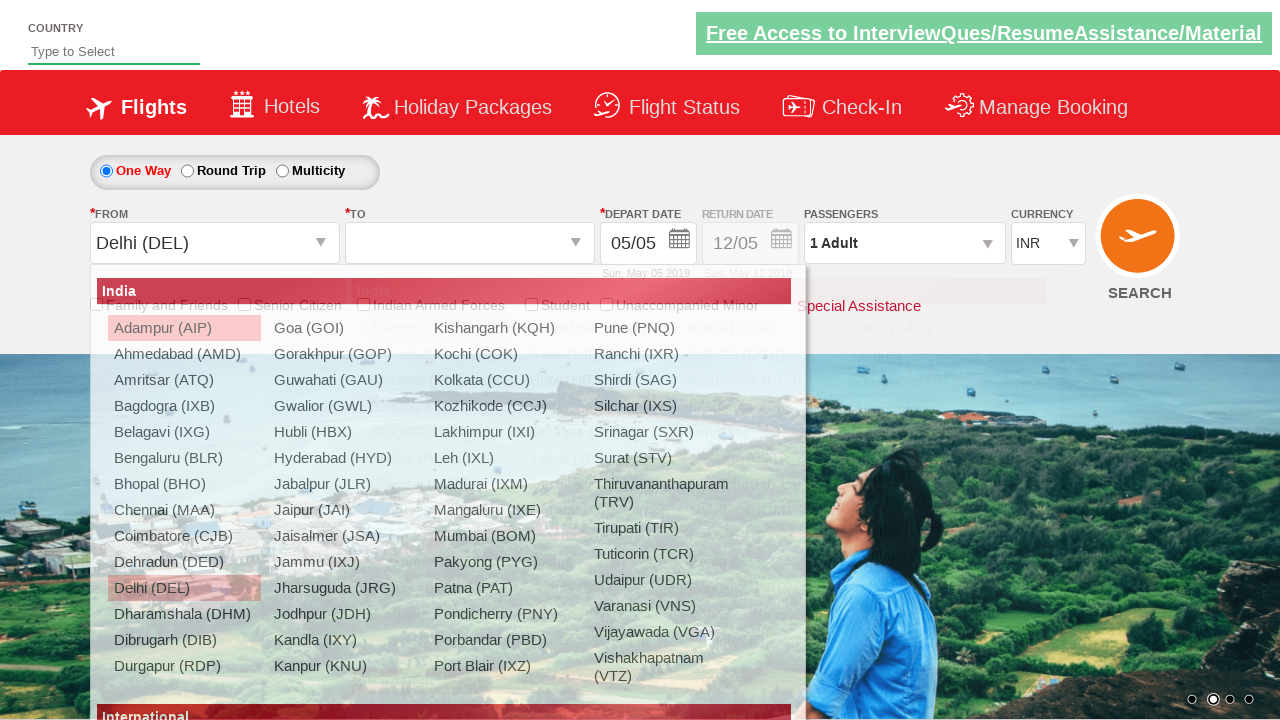

Waited for destination dropdown to be ready
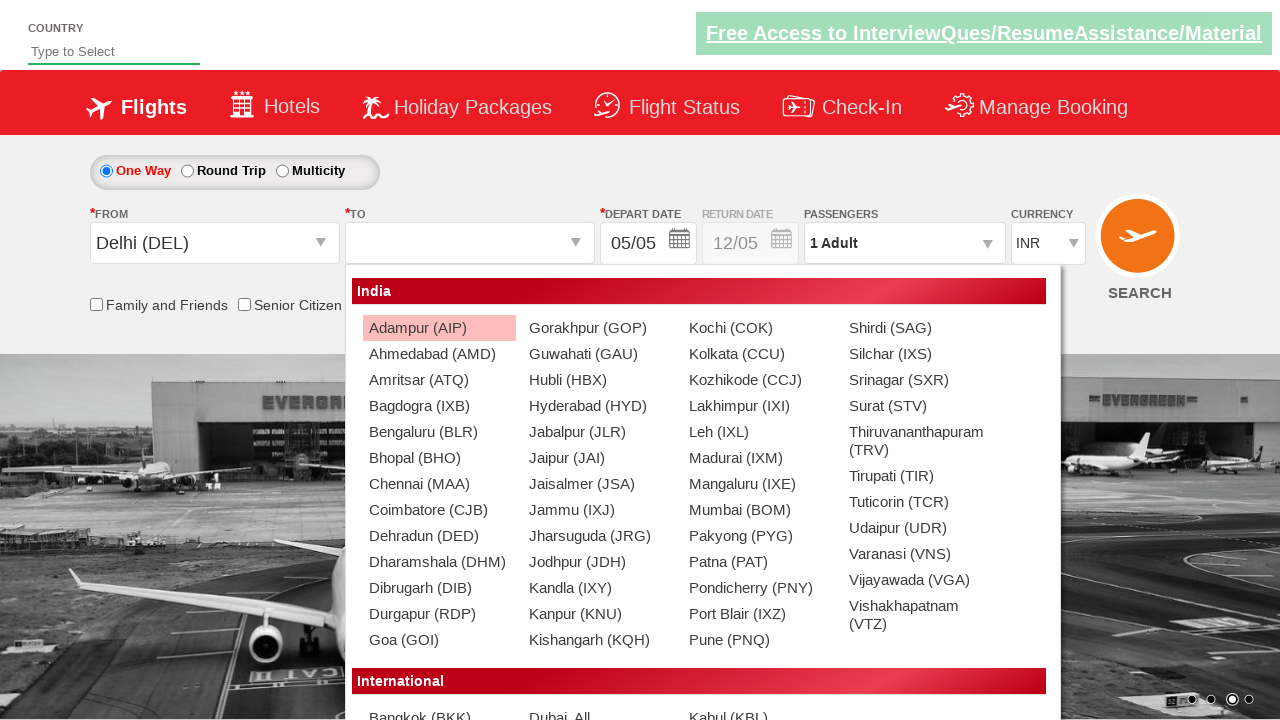

Selected Chennai (MAA) as destination airport at (439, 484) on xpath=//div[@id='glsctl00_mainContent_ddl_destinationStation1_CTNR']//a[@value='
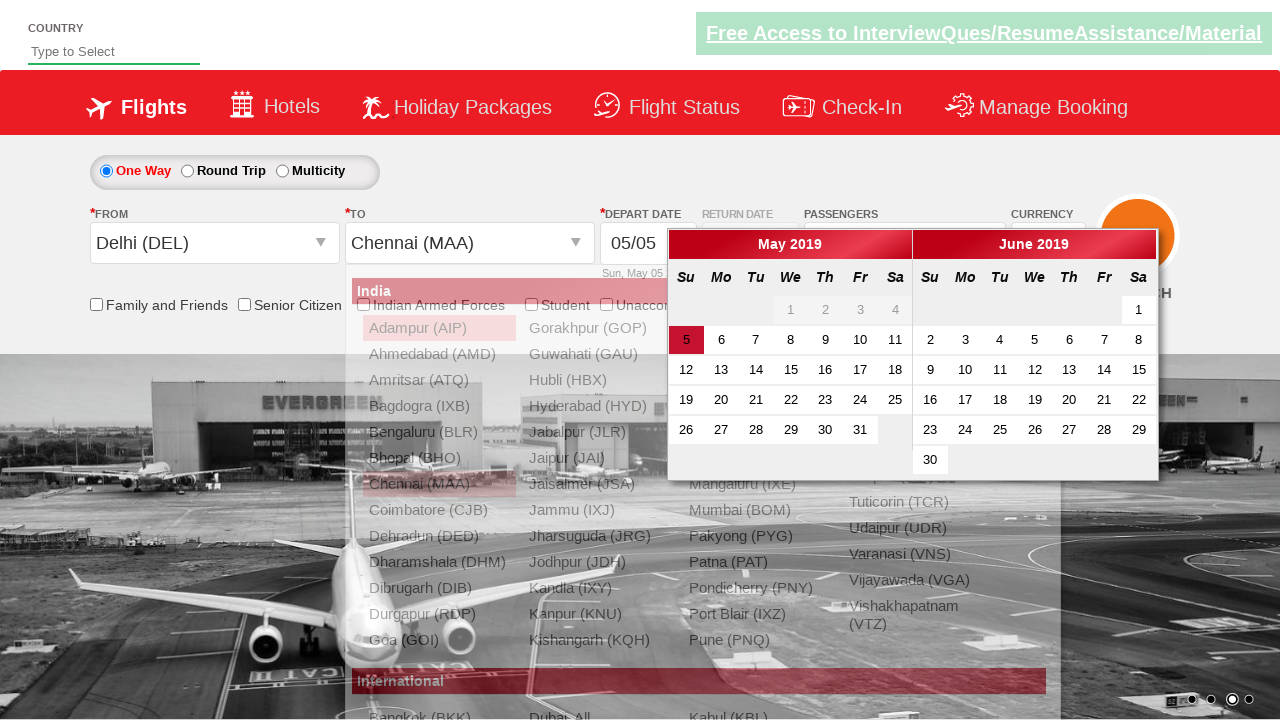

Selected departure date from calendar at (825, 400) on xpath=//*[@id='ui-datepicker-div']/div[1]/table/tbody/tr[4]/td[5]/a
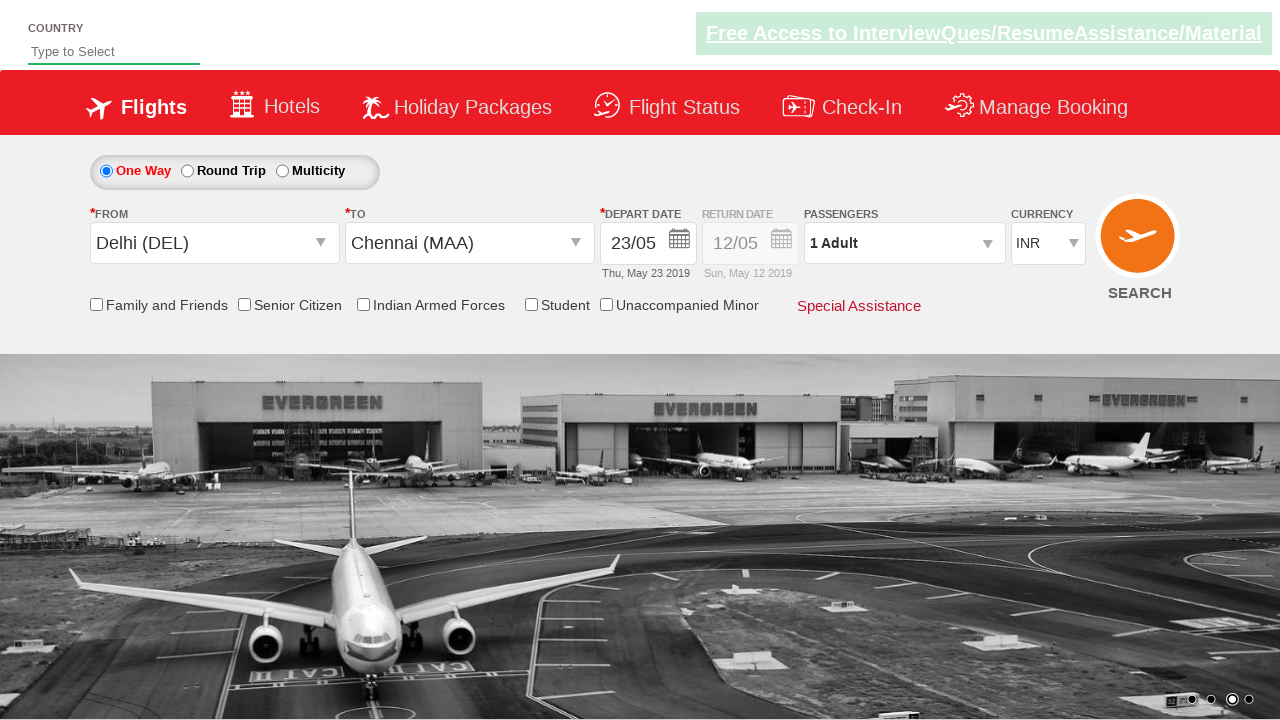

Retrieved return date field style attribute
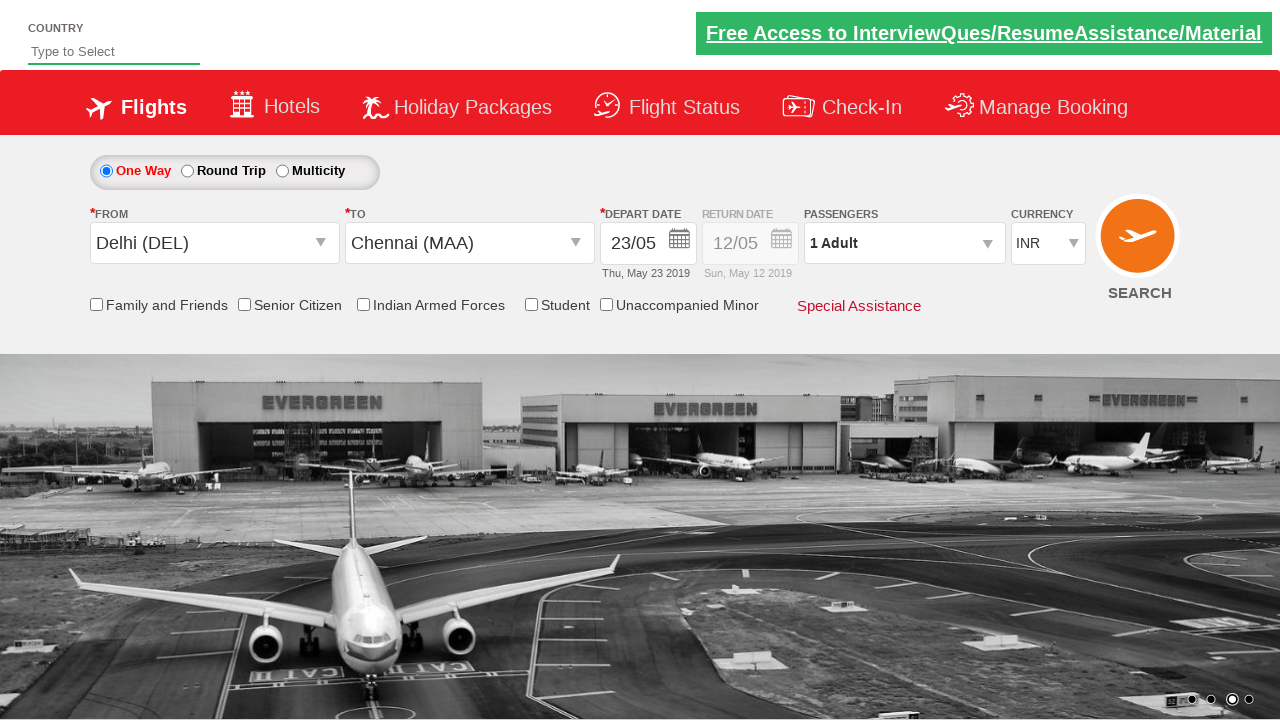

Confirmed return date is disabled for one-way trip
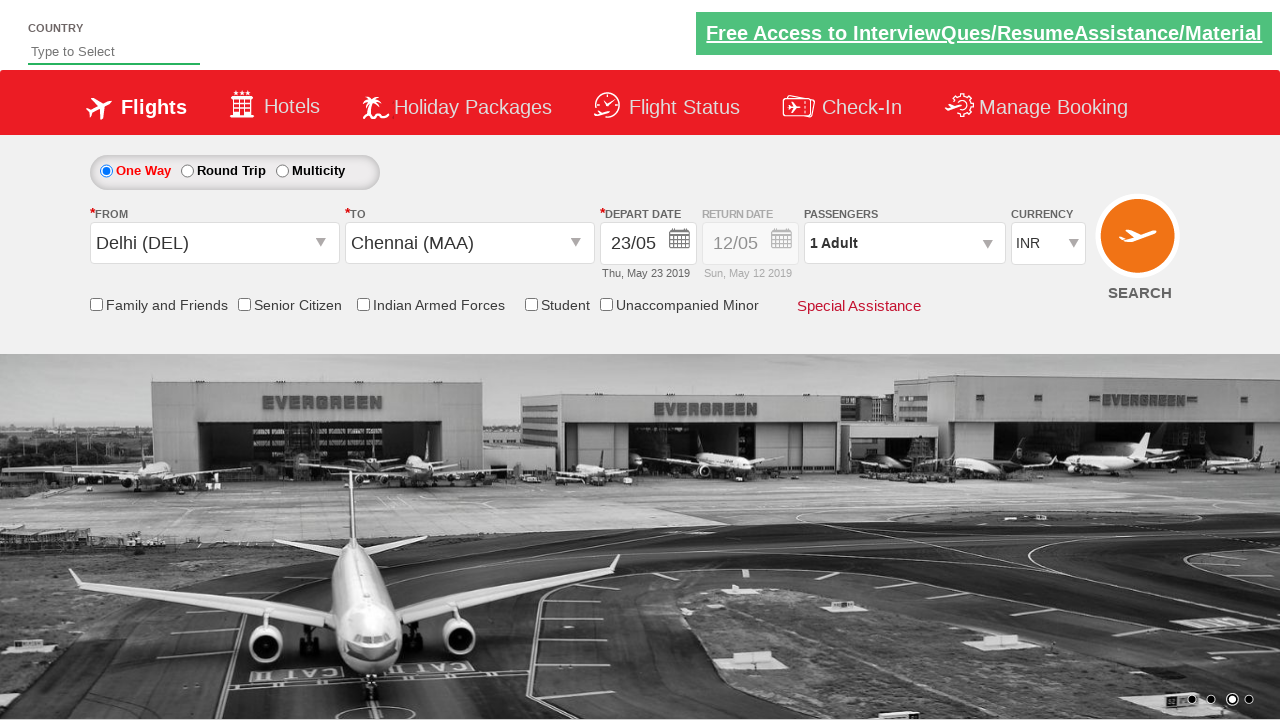

Checked senior citizen discount checkbox at (244, 304) on input[id*='SeniorCitizenDiscount']
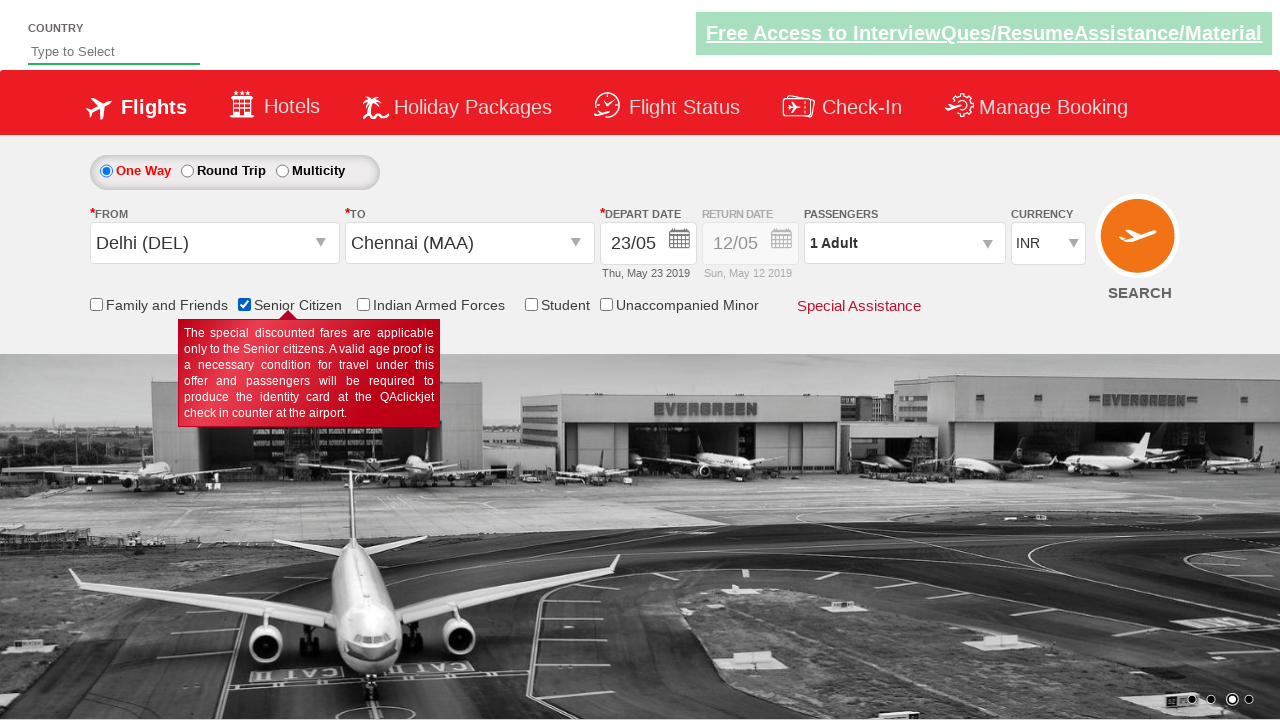

Clicked on passenger info dropdown at (904, 243) on #divpaxinfo
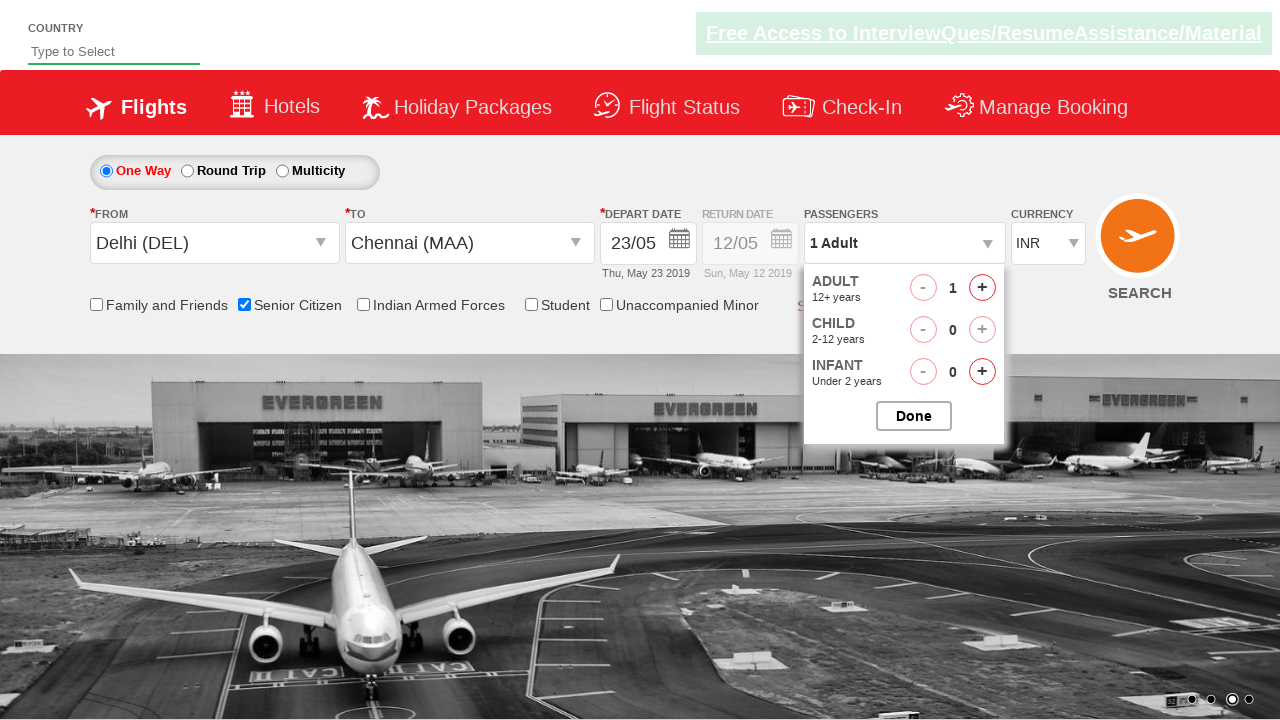

Waited for passenger selector to appear
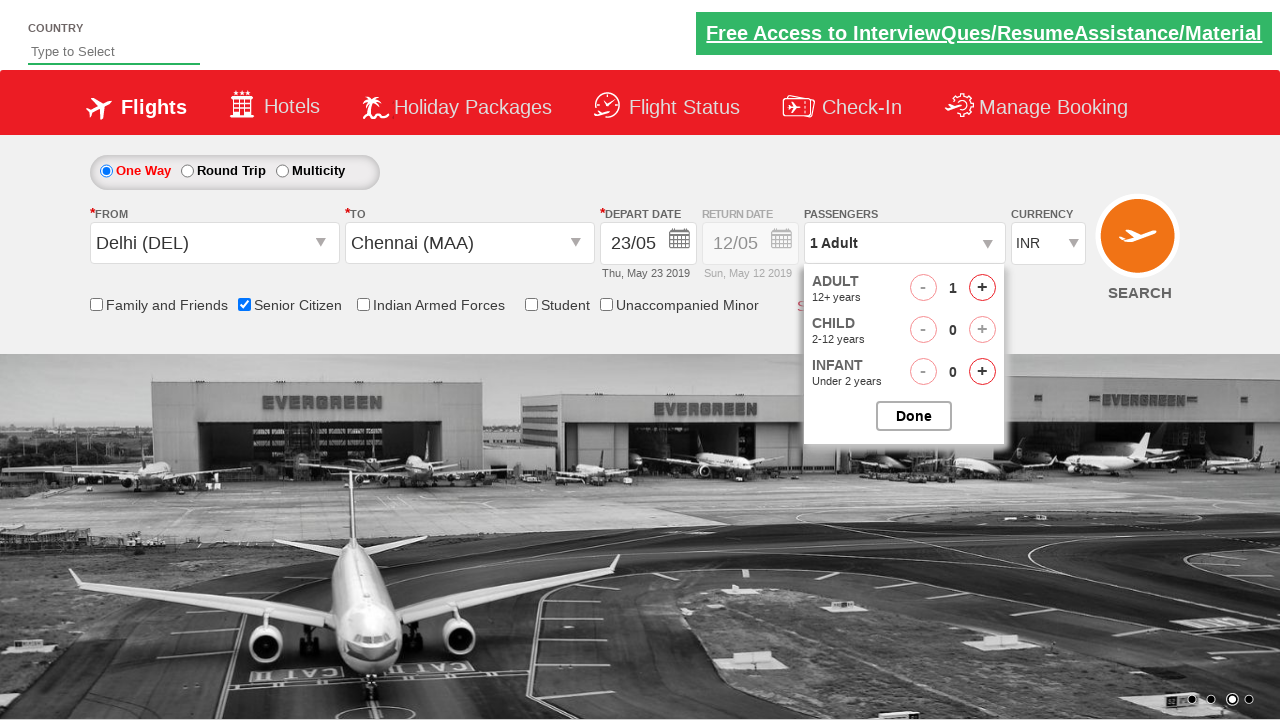

Incremented adult passenger count (iteration 1/4) at (982, 288) on #hrefIncAdt
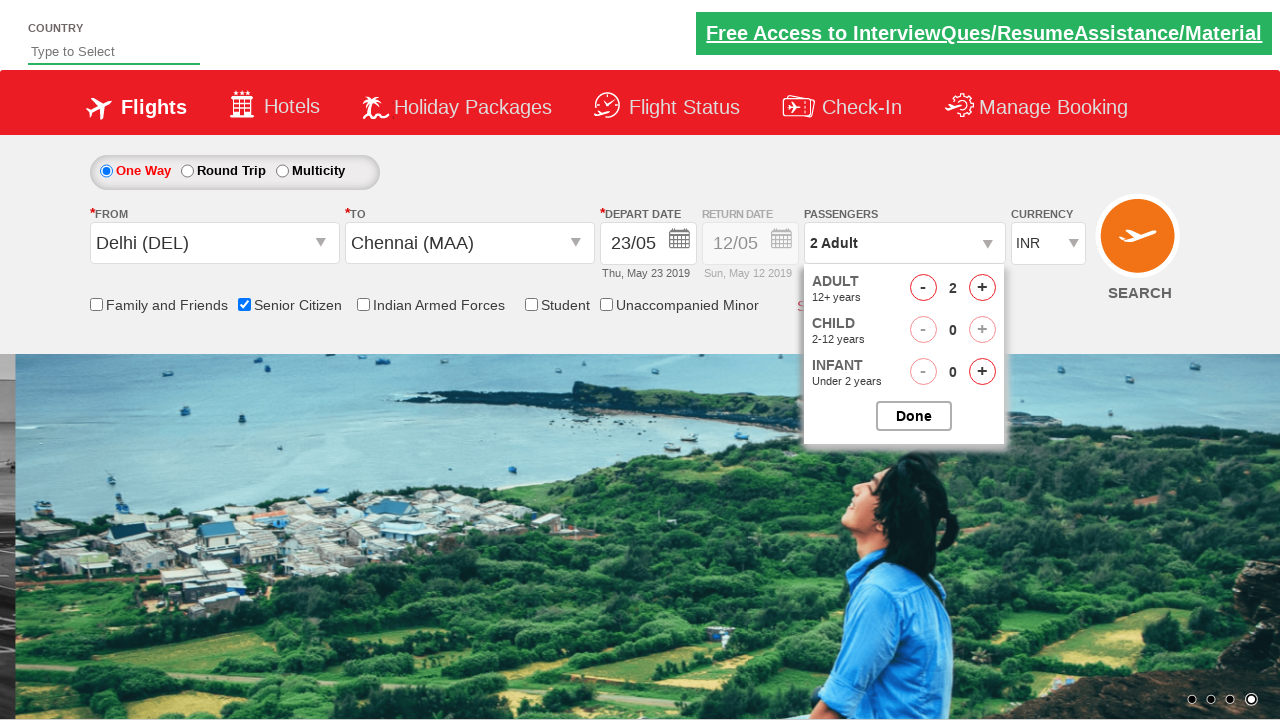

Incremented adult passenger count (iteration 2/4) at (982, 288) on #hrefIncAdt
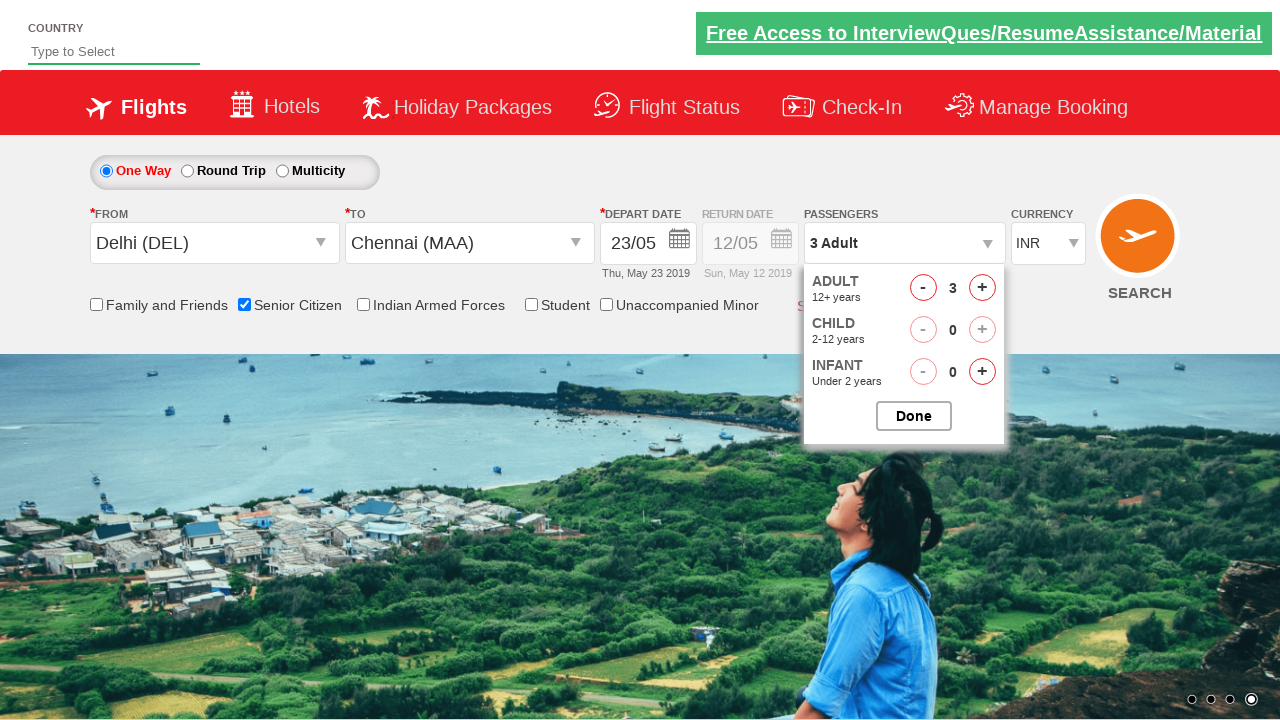

Incremented adult passenger count (iteration 3/4) at (982, 288) on #hrefIncAdt
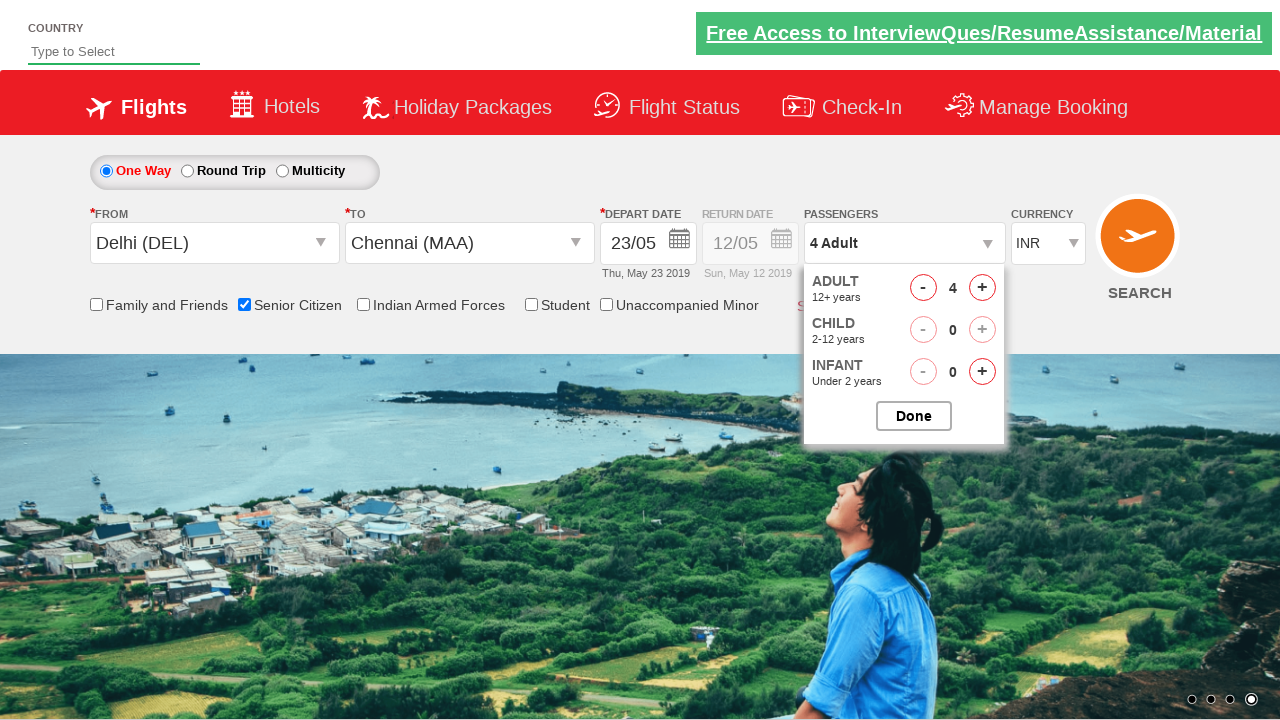

Incremented adult passenger count (iteration 4/4) at (982, 288) on #hrefIncAdt
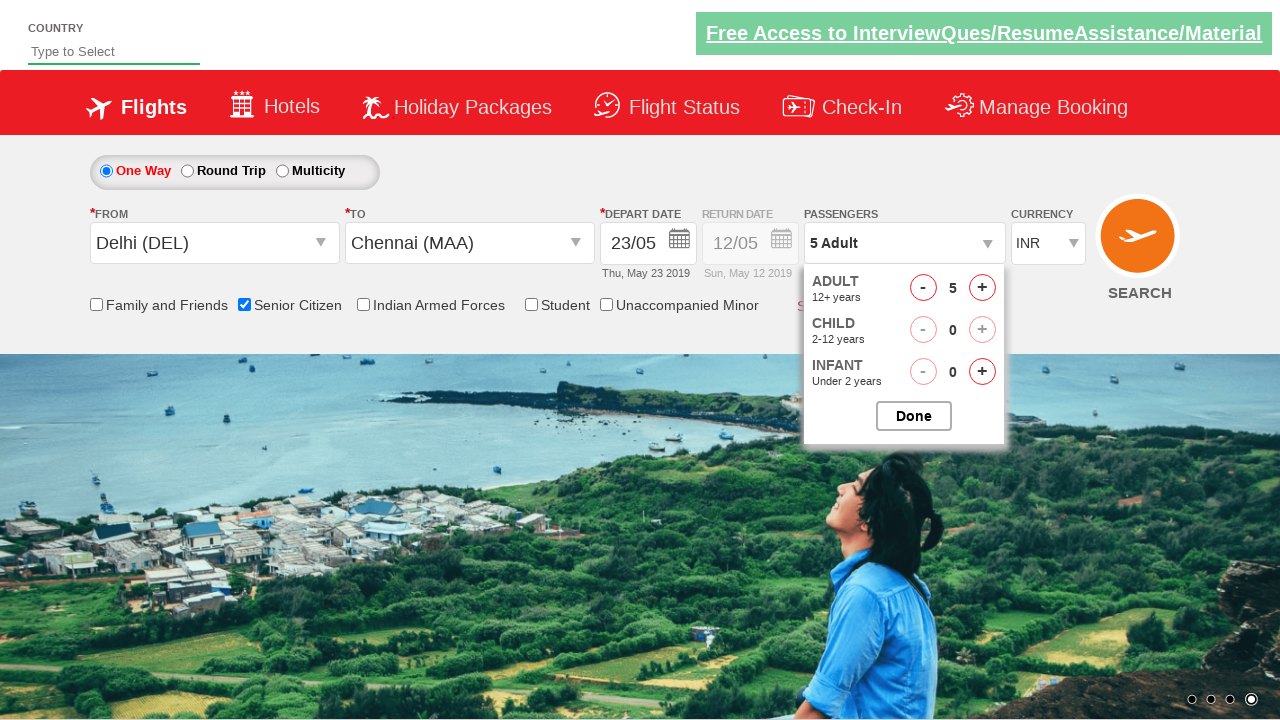

Closed passenger selector at (914, 416) on #btnclosepaxoption
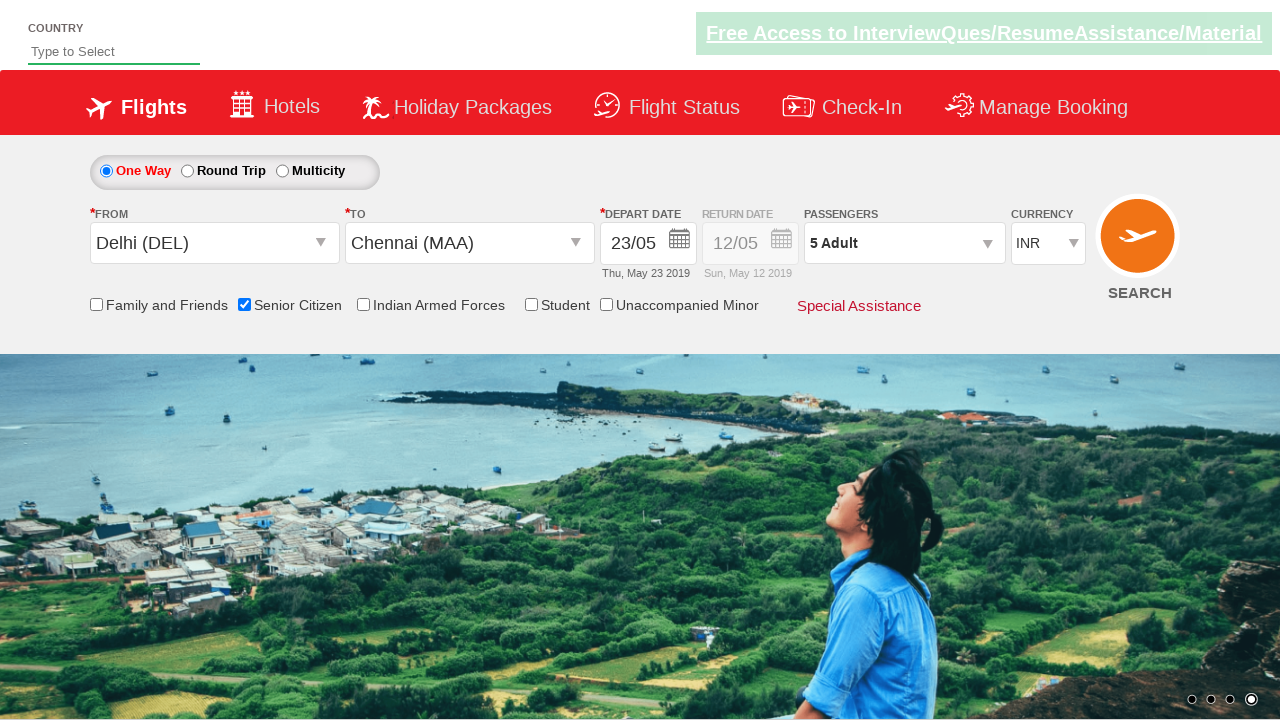

Retrieved passenger count text from divpaxinfo
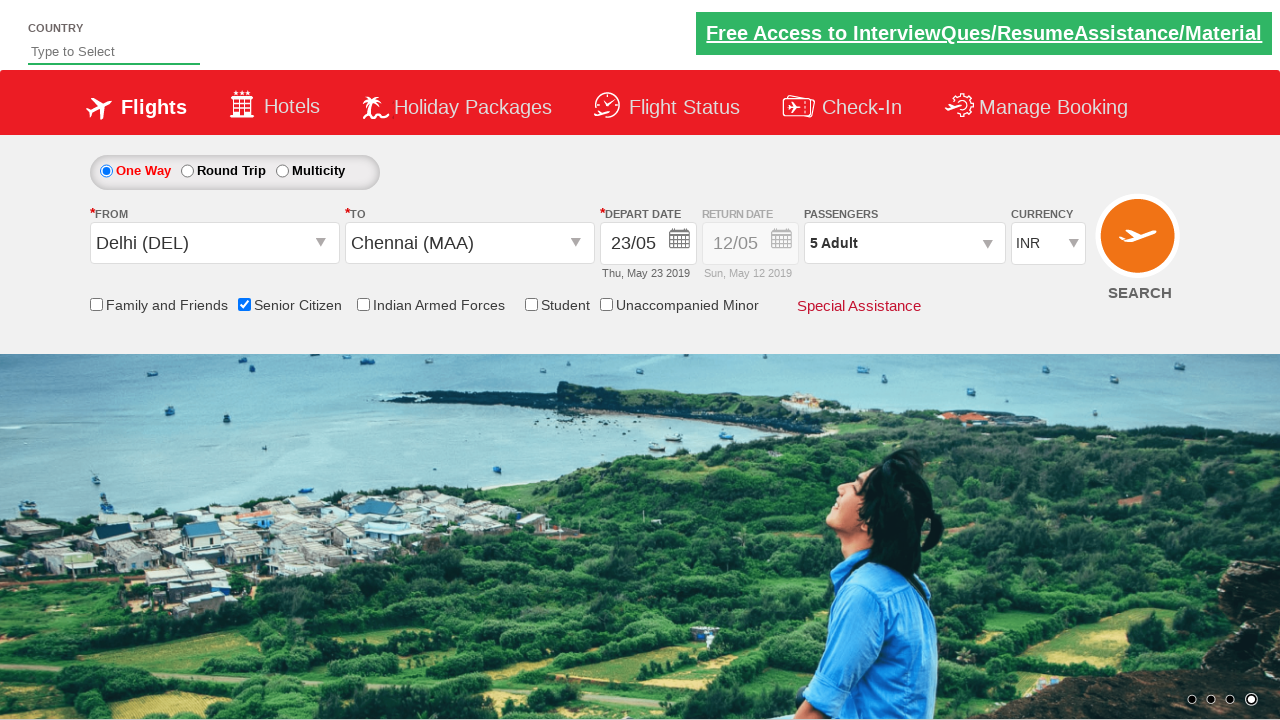

Verified passenger count is 5 Adult
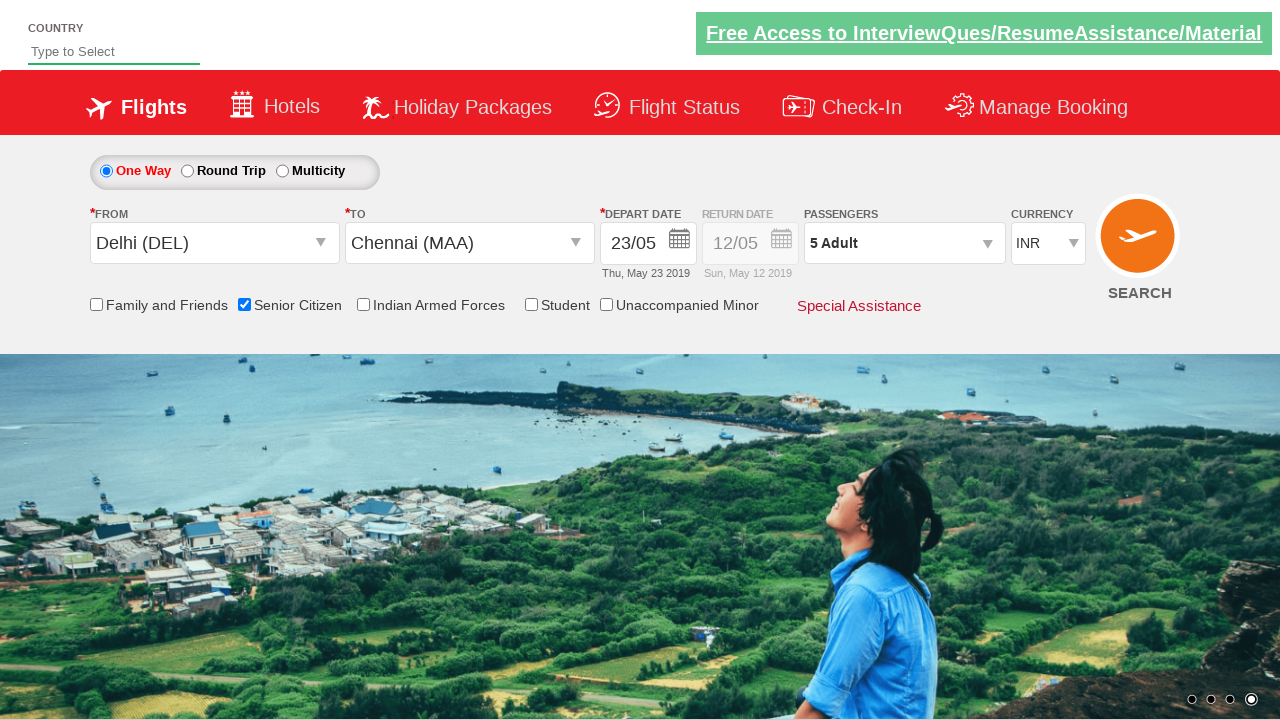

Clicked Search button to find flights at (1140, 245) on input[value='Search']
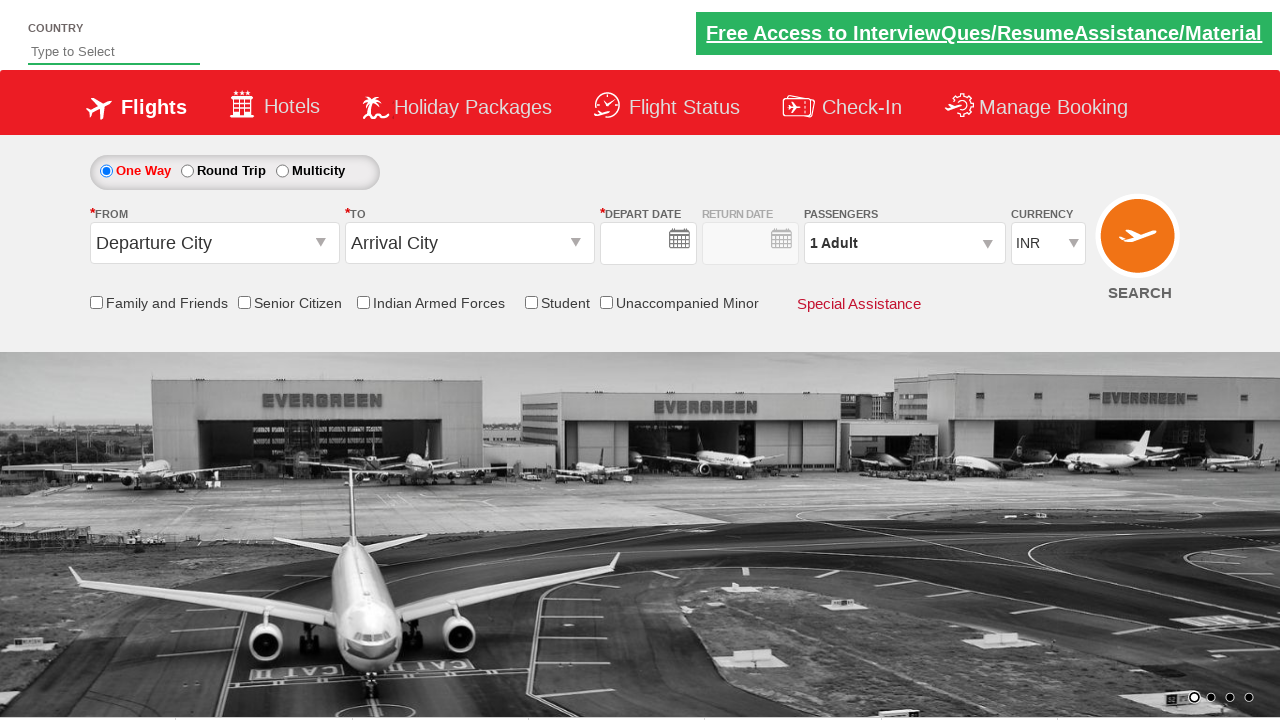

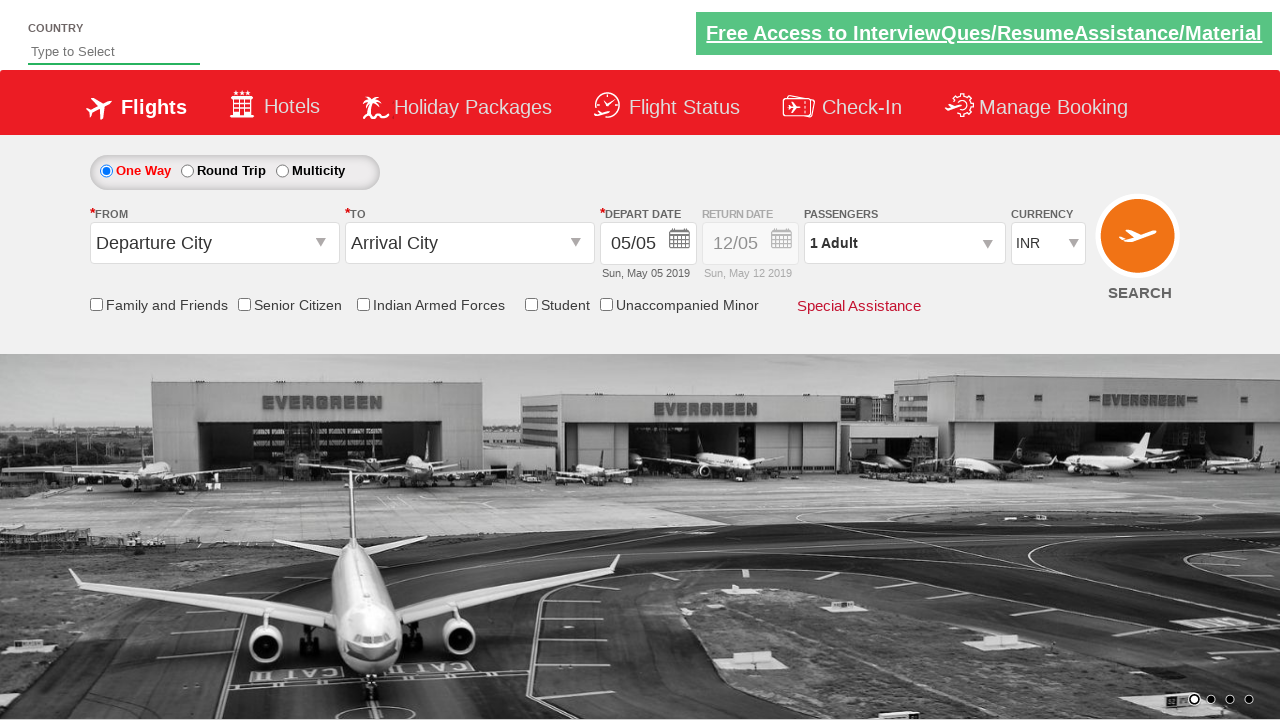